Tests that the Selenide website displays the correct Russian navigation menu buttons when the RU locale is selected

Starting URL: https://ru.selenide.org/

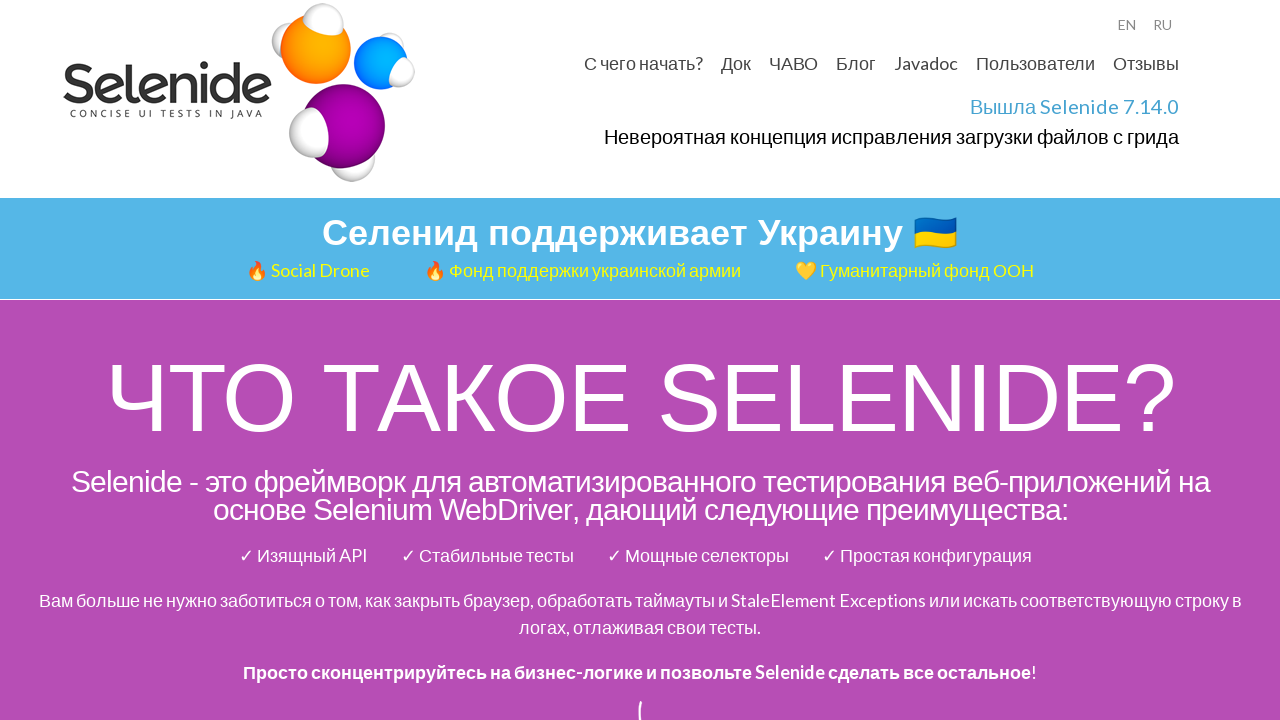

Clicked Russian language selector (RU) at (1162, 25) on div#languages a:has-text('RU')
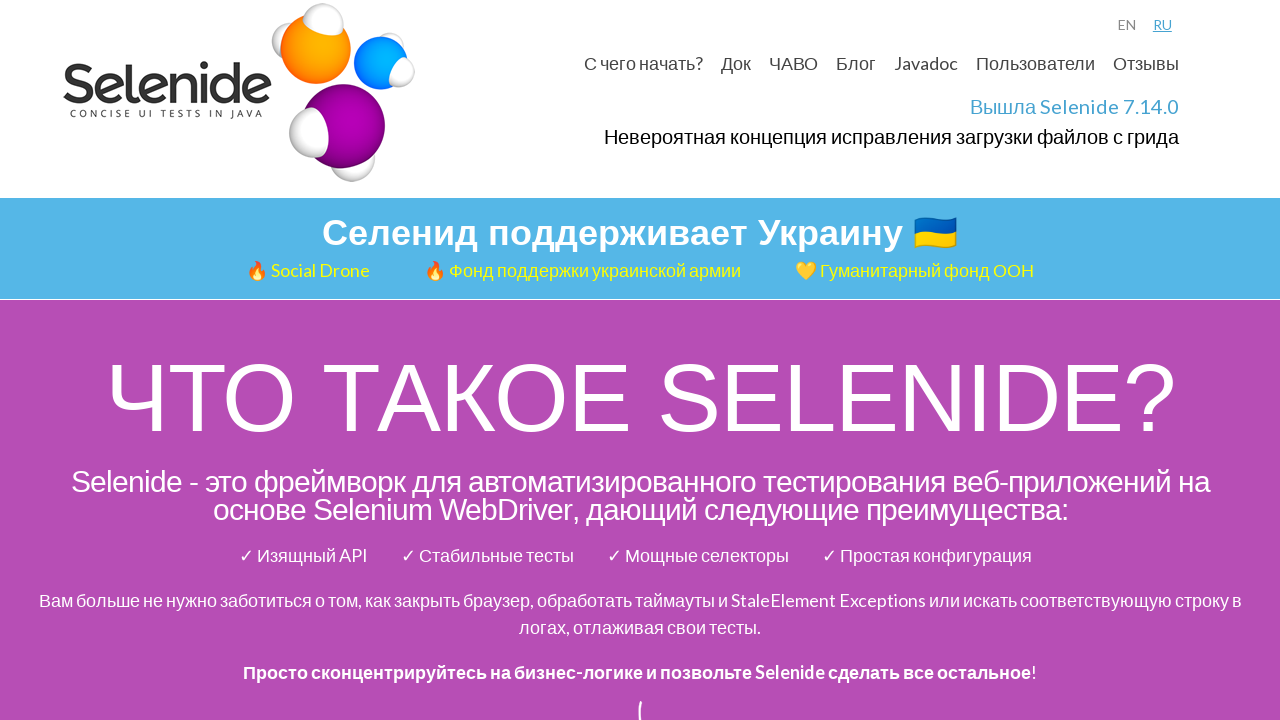

Main menu navigation elements loaded
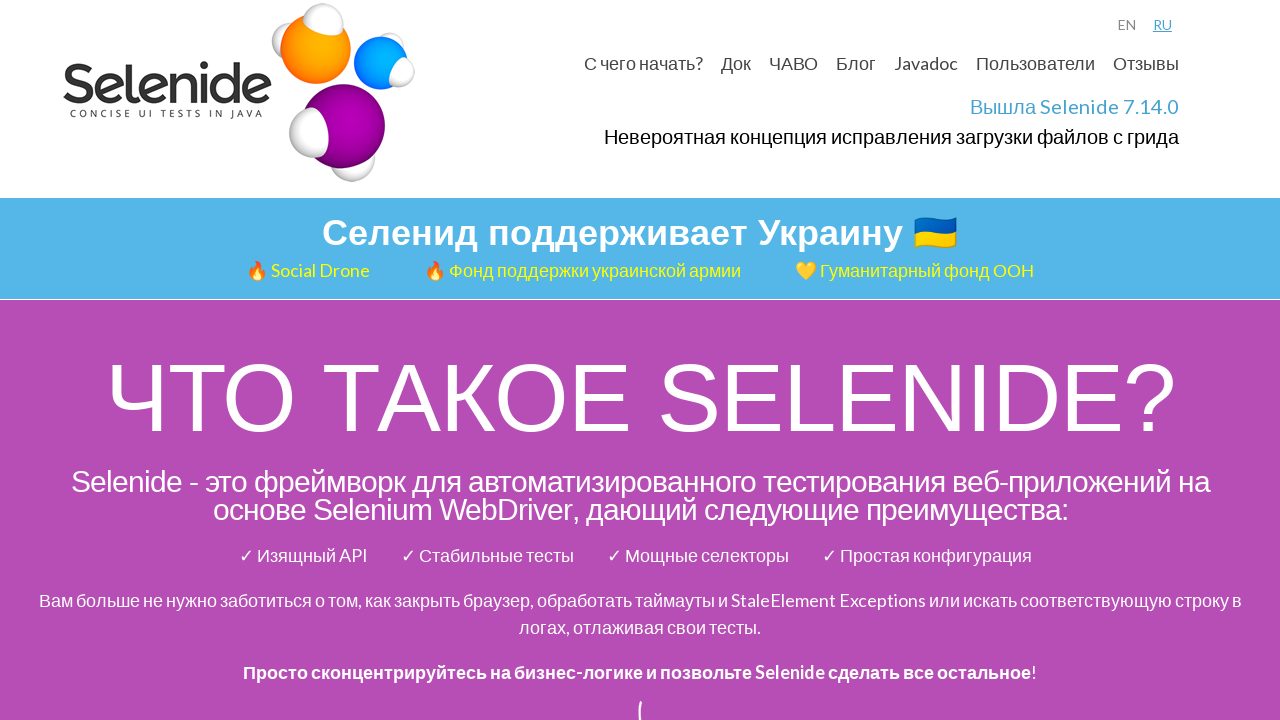

Verified Russian menu button is visible: 'С чего начать?'
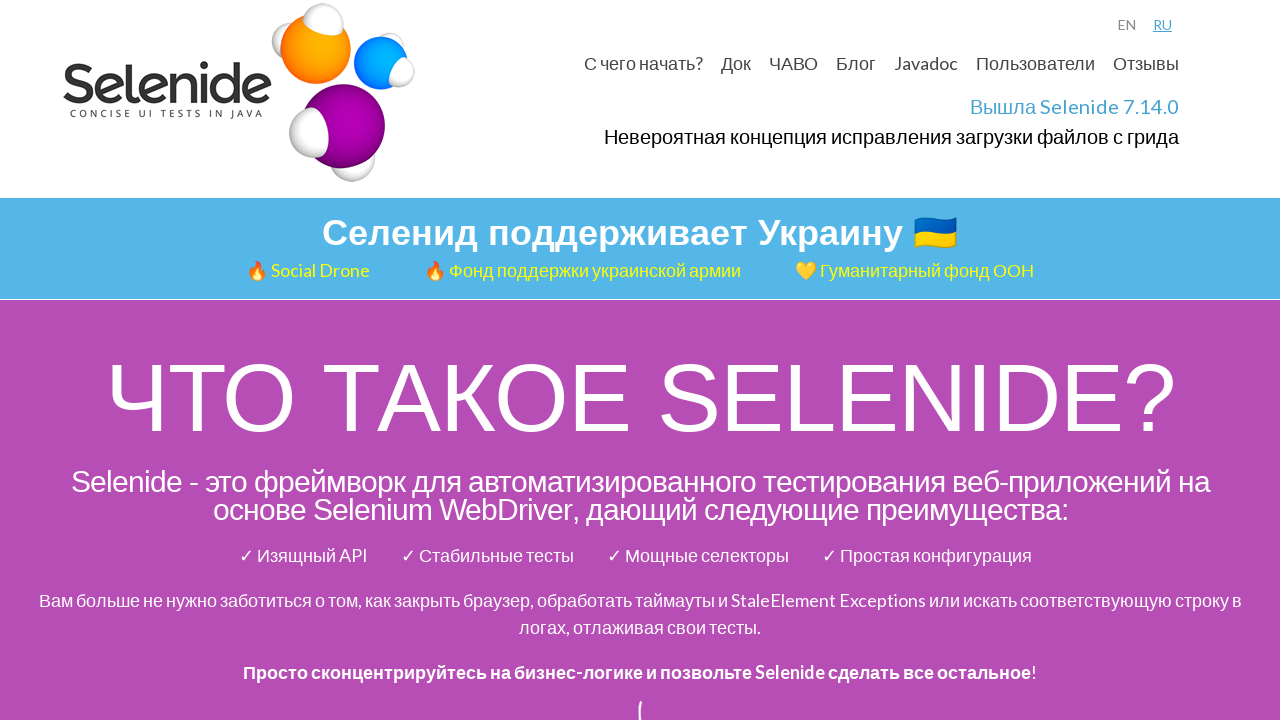

Verified Russian menu button is visible: 'Док'
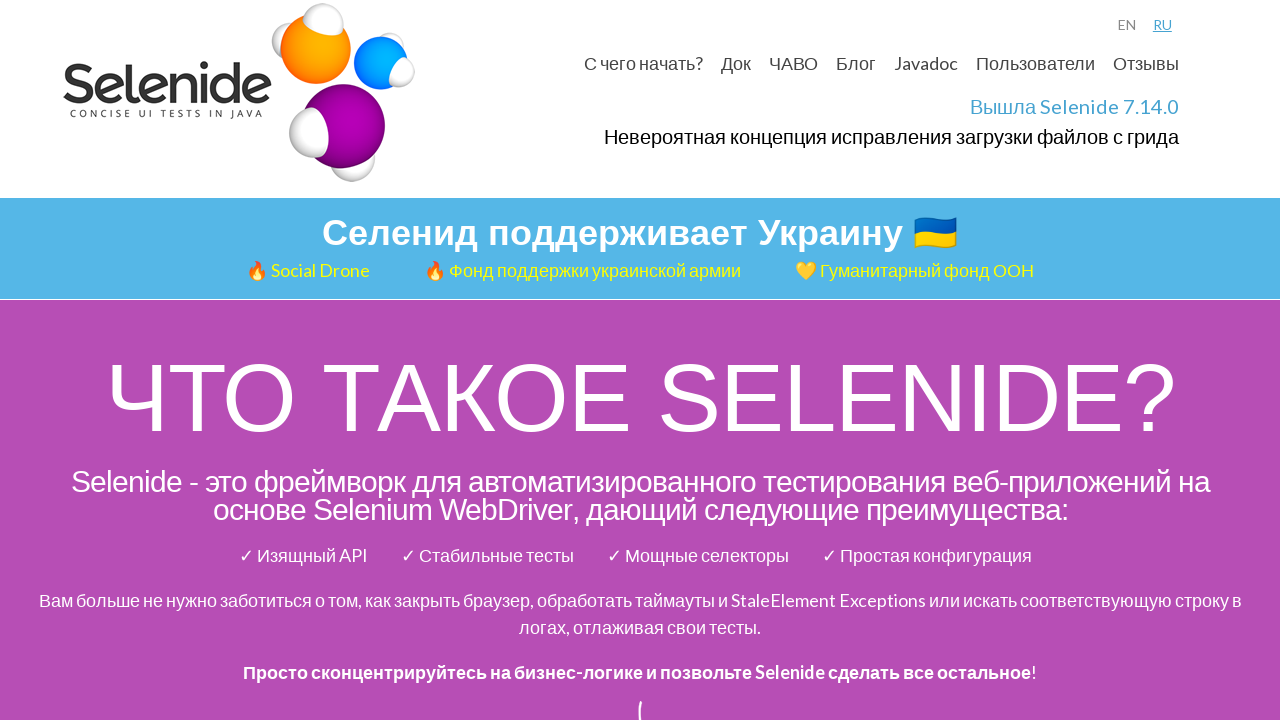

Verified Russian menu button is visible: 'ЧАВО'
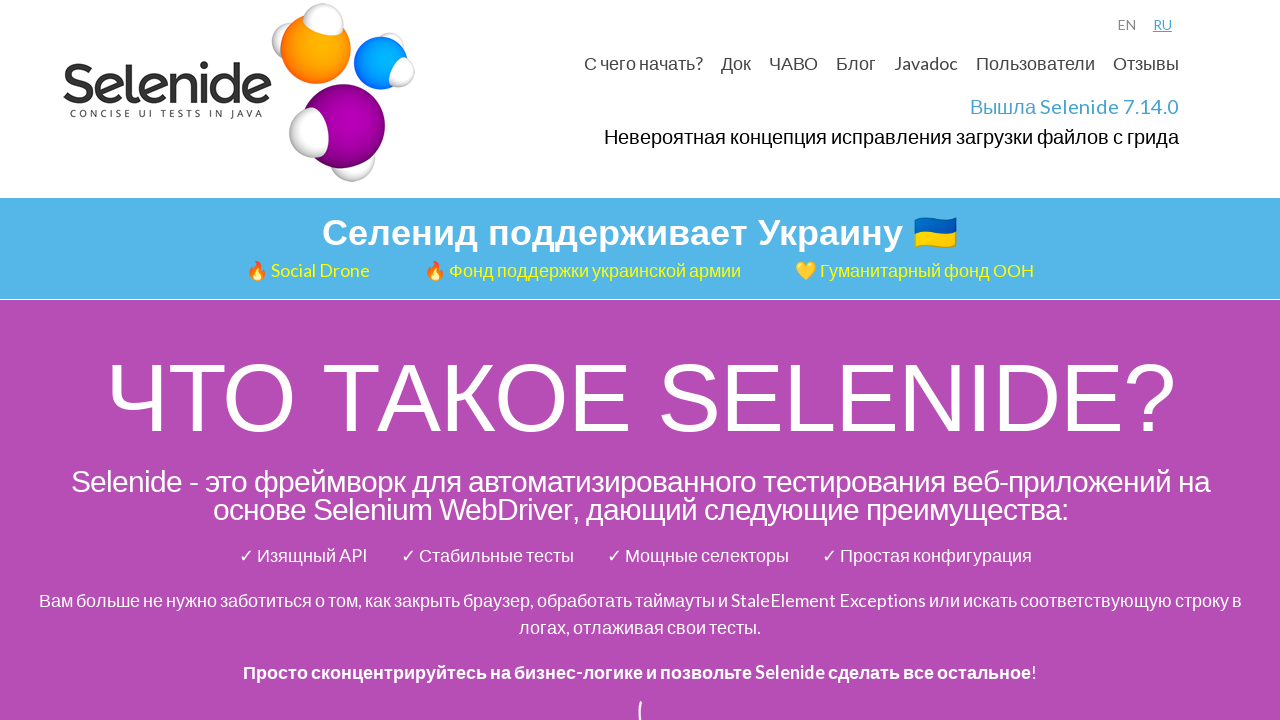

Verified Russian menu button is visible: 'Блог'
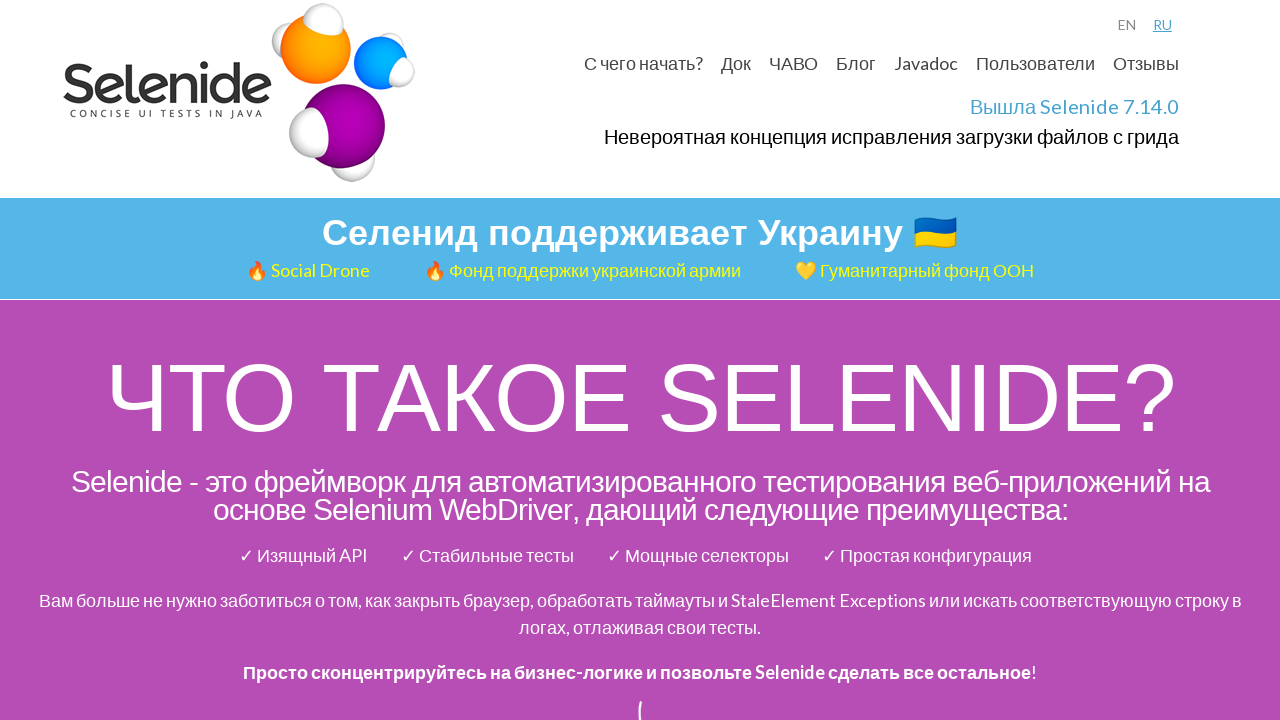

Verified Russian menu button is visible: 'Javadoc'
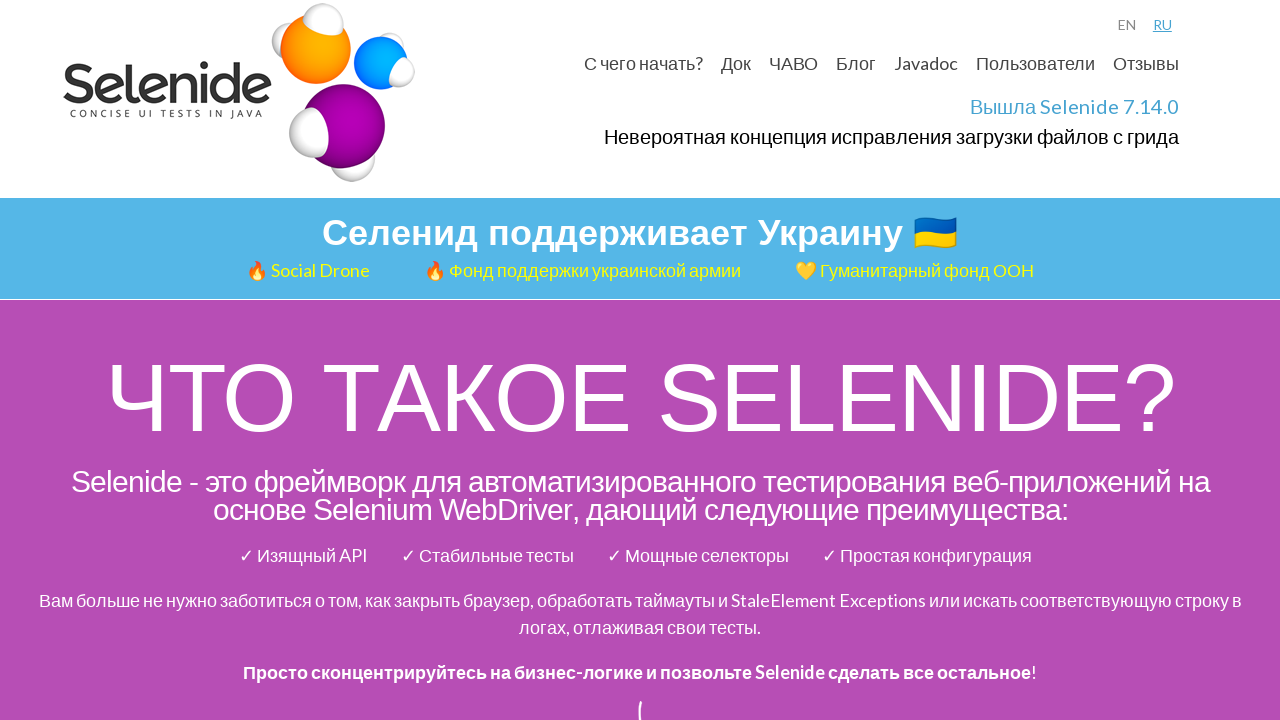

Verified Russian menu button is visible: 'Пользователи'
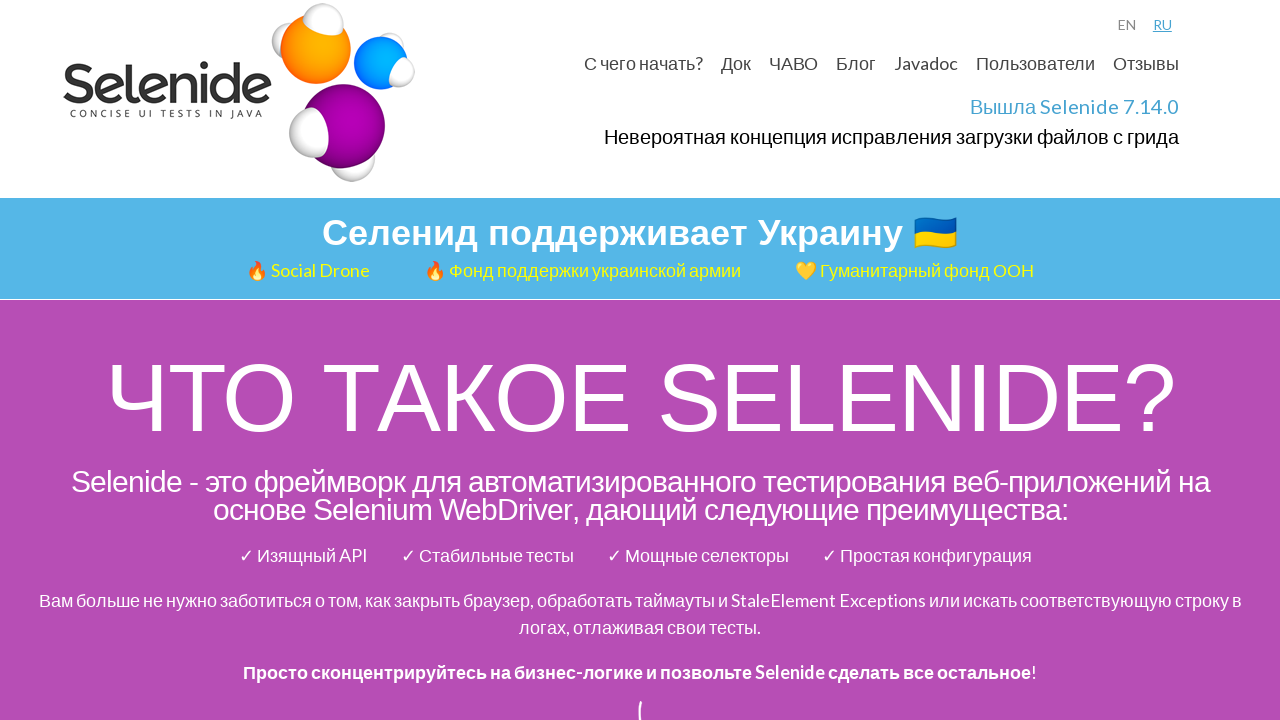

Verified Russian menu button is visible: 'Отзывы'
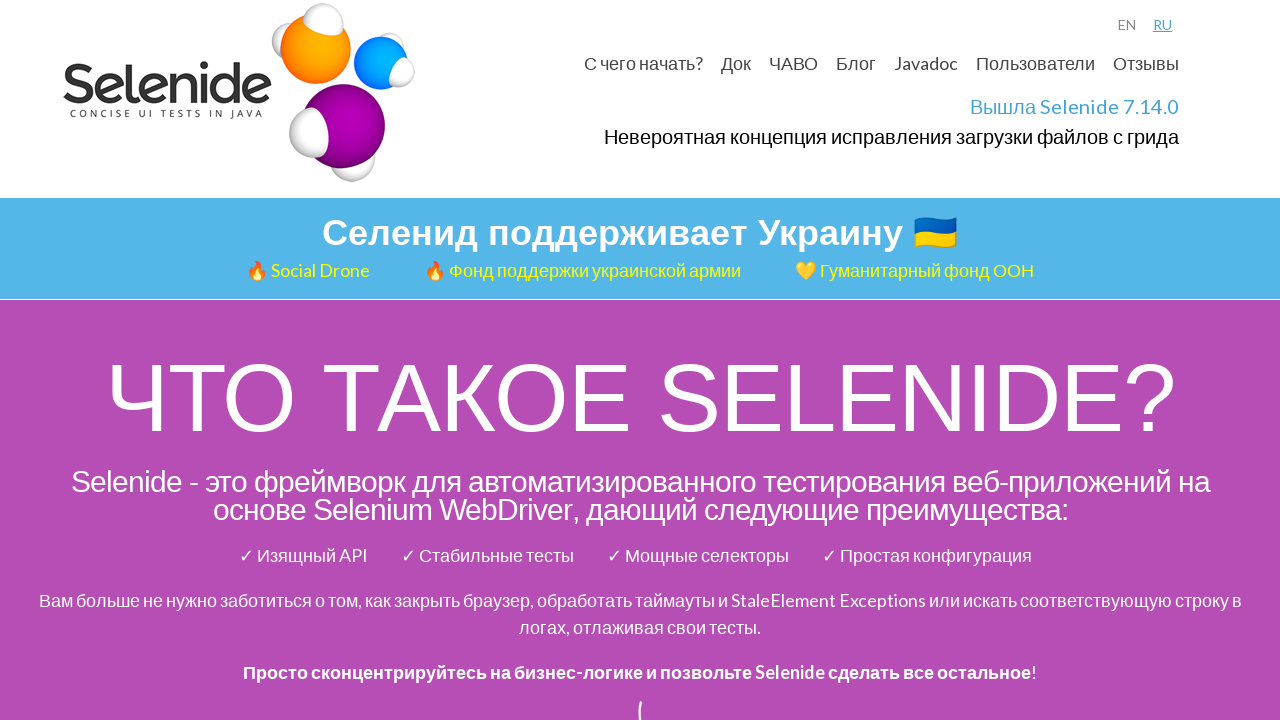

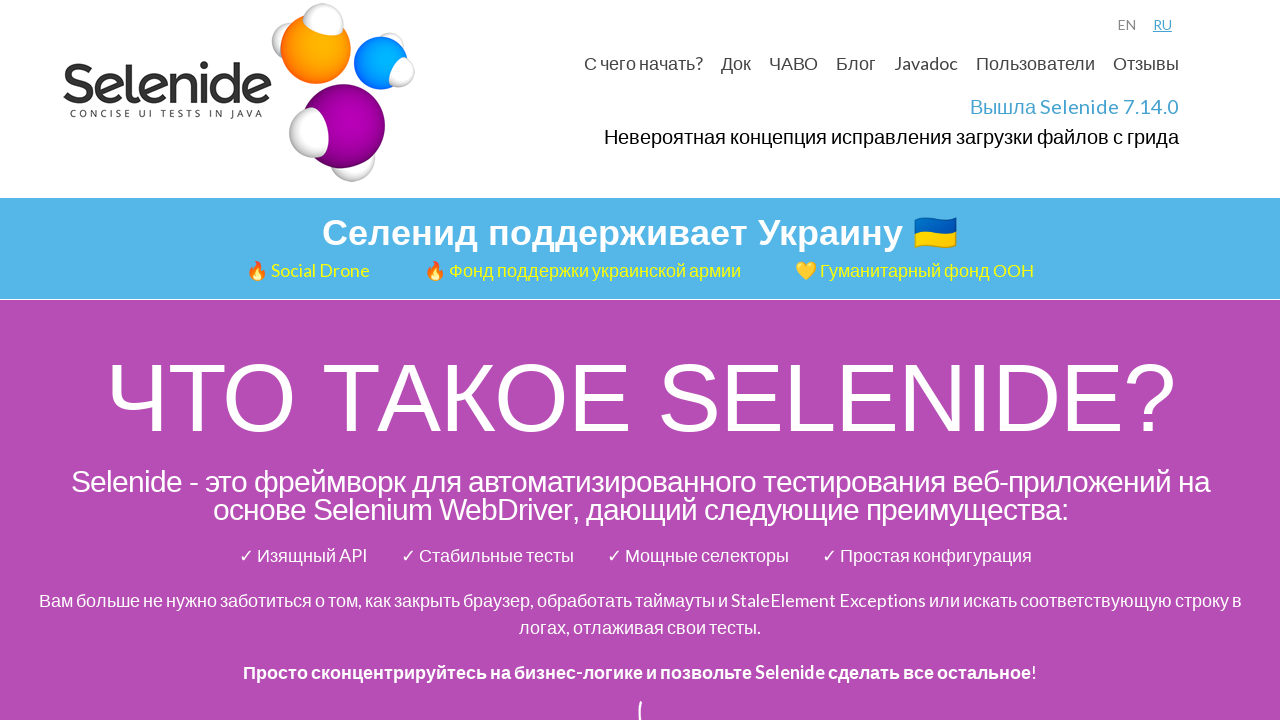